Tests window/tab switching by clicking a button that opens a new tab, then switching to that tab and verifying content

Starting URL: http://demo.automationtesting.in/Windows.html

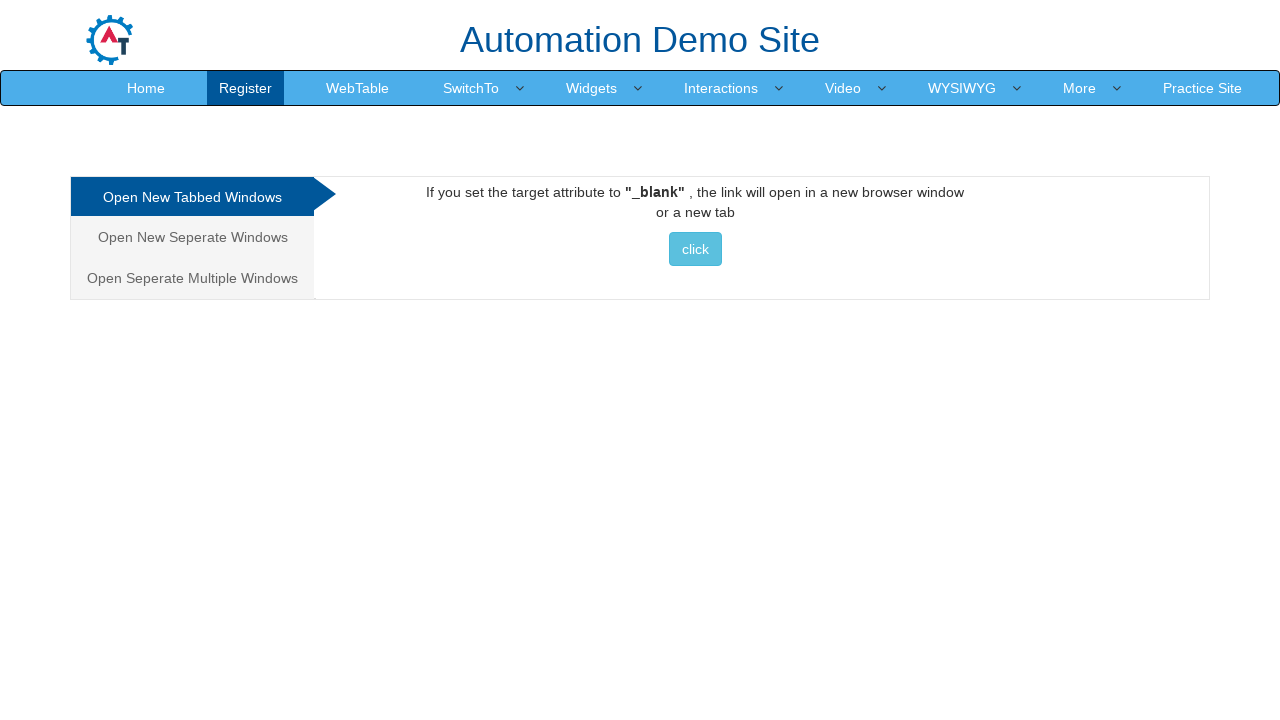

Clicked button to open new tab and captured new page object at (695, 249) on xpath=//*[@id='Tabbed']/a/button
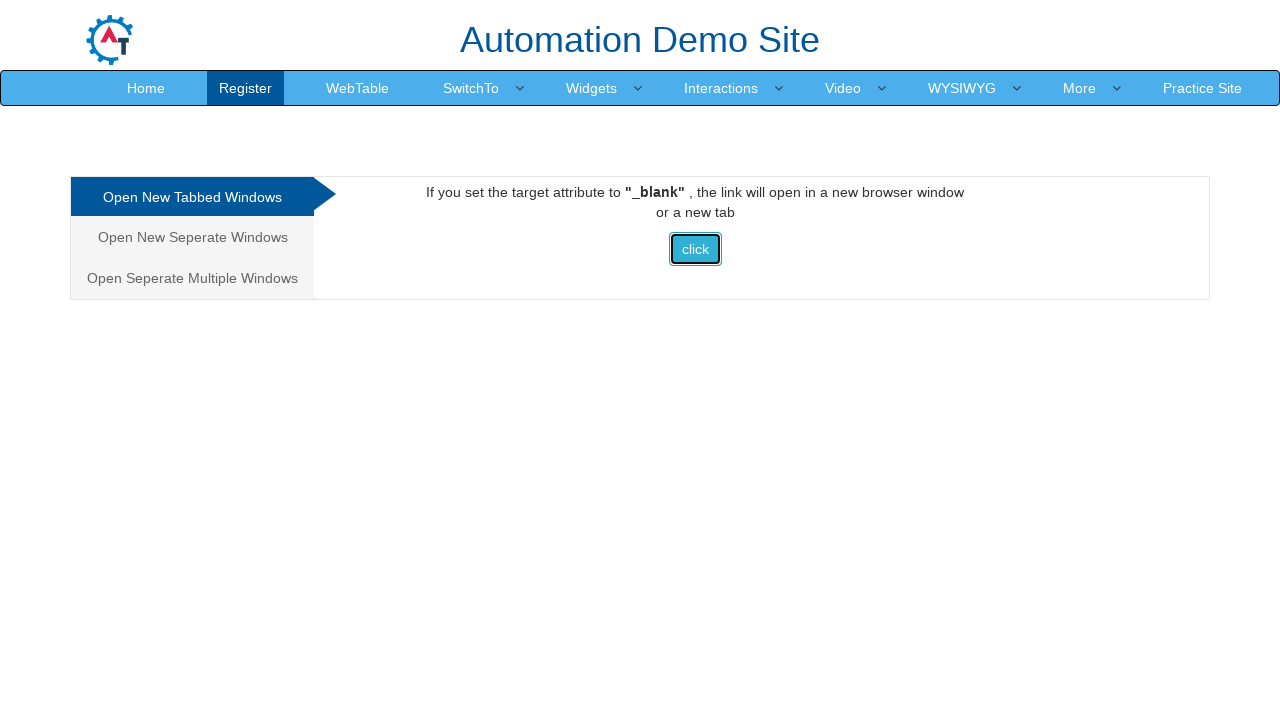

New tab loaded successfully
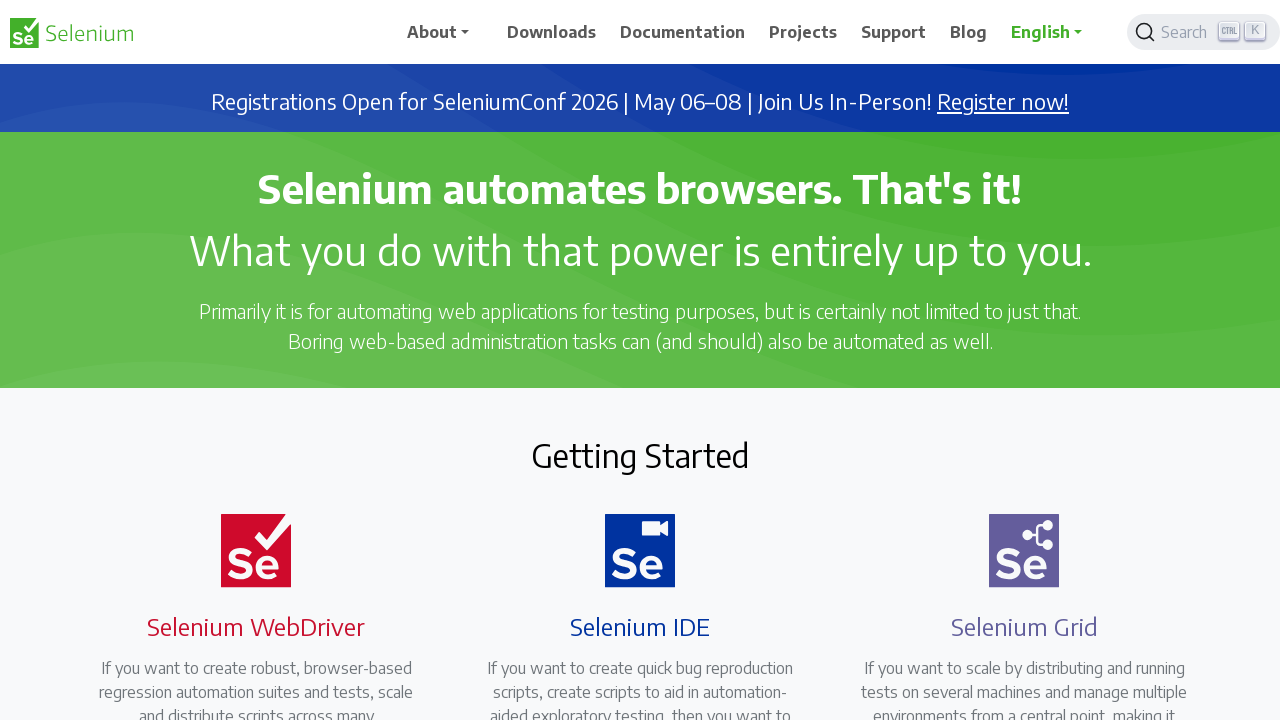

Verified new tab title is 'Selenium'
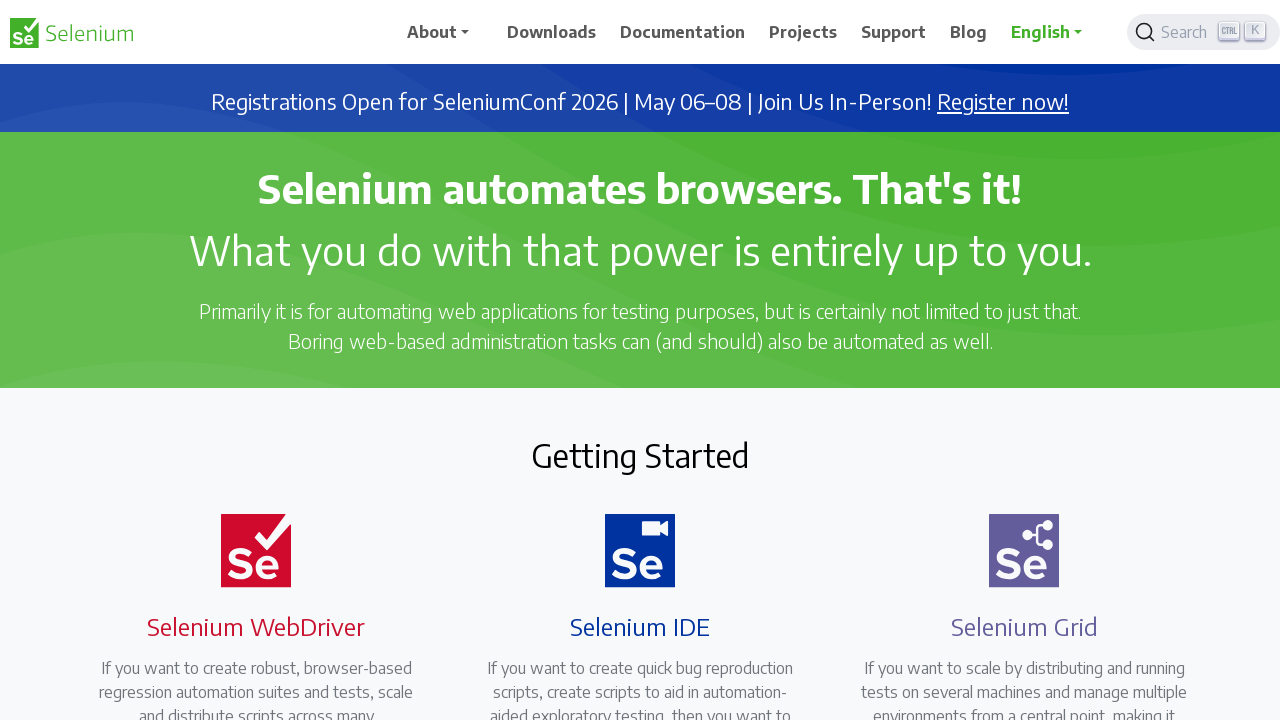

Located About link in new tab
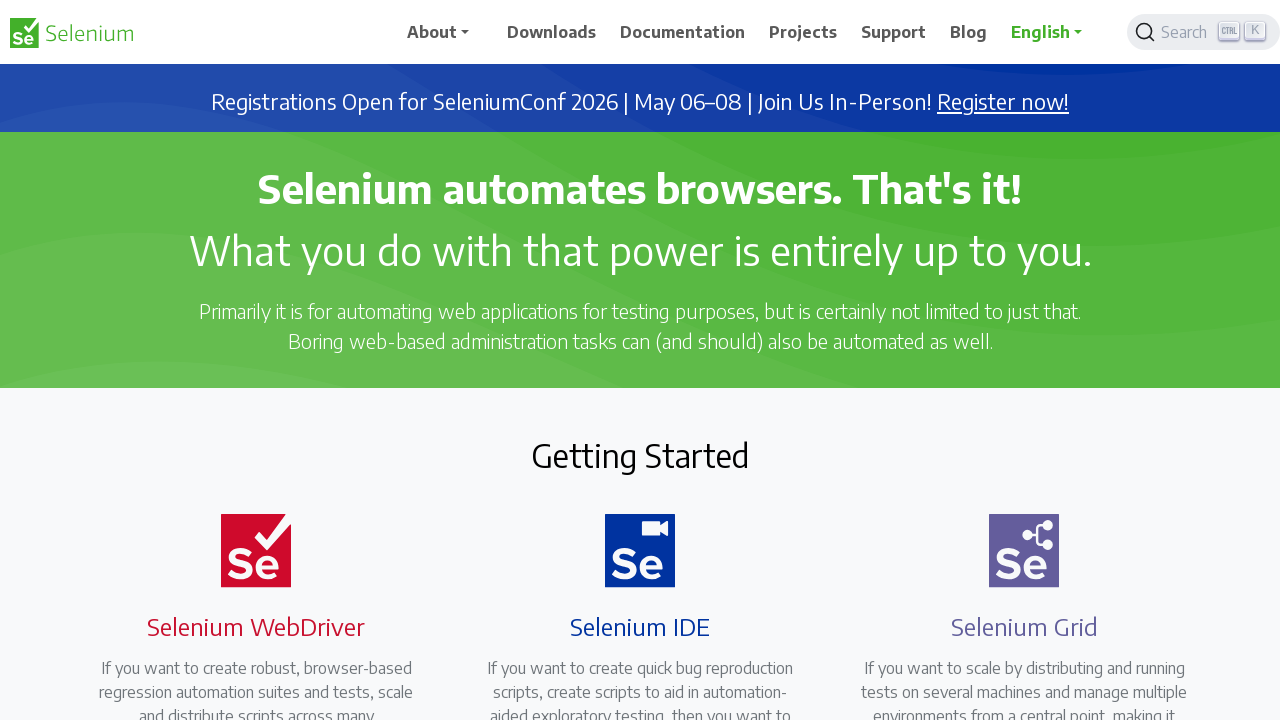

Verified About link exists on the page
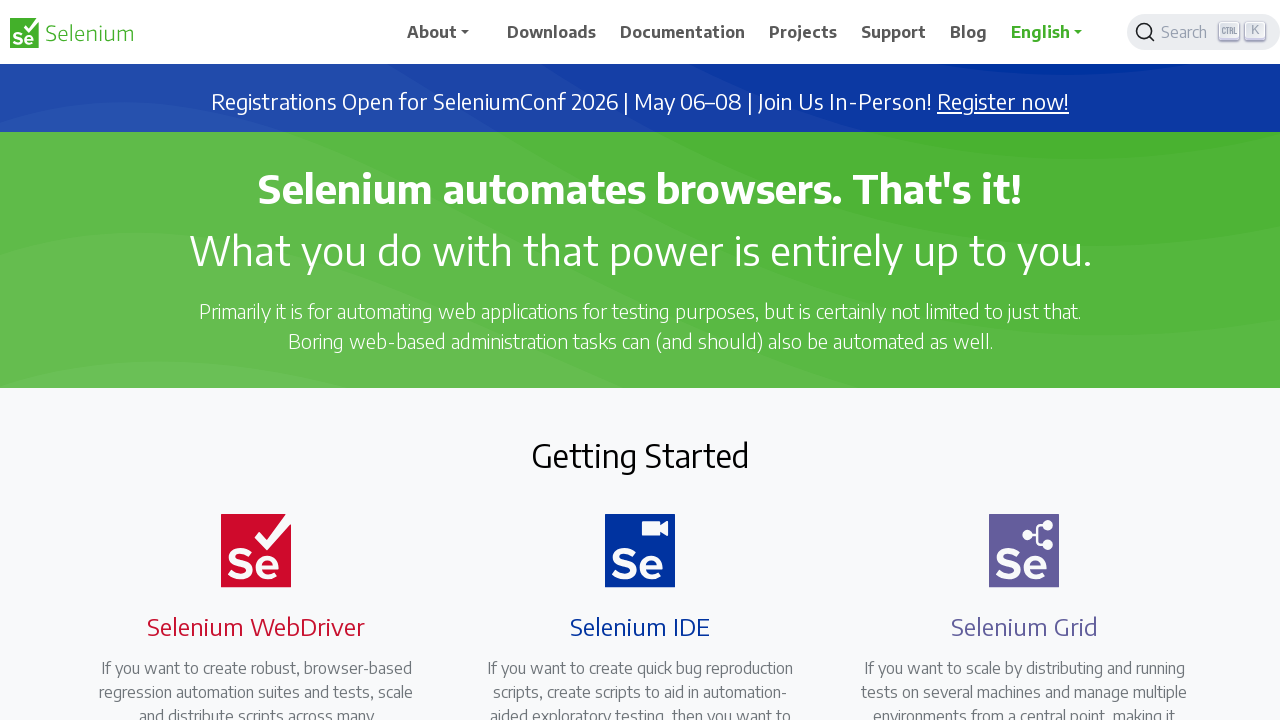

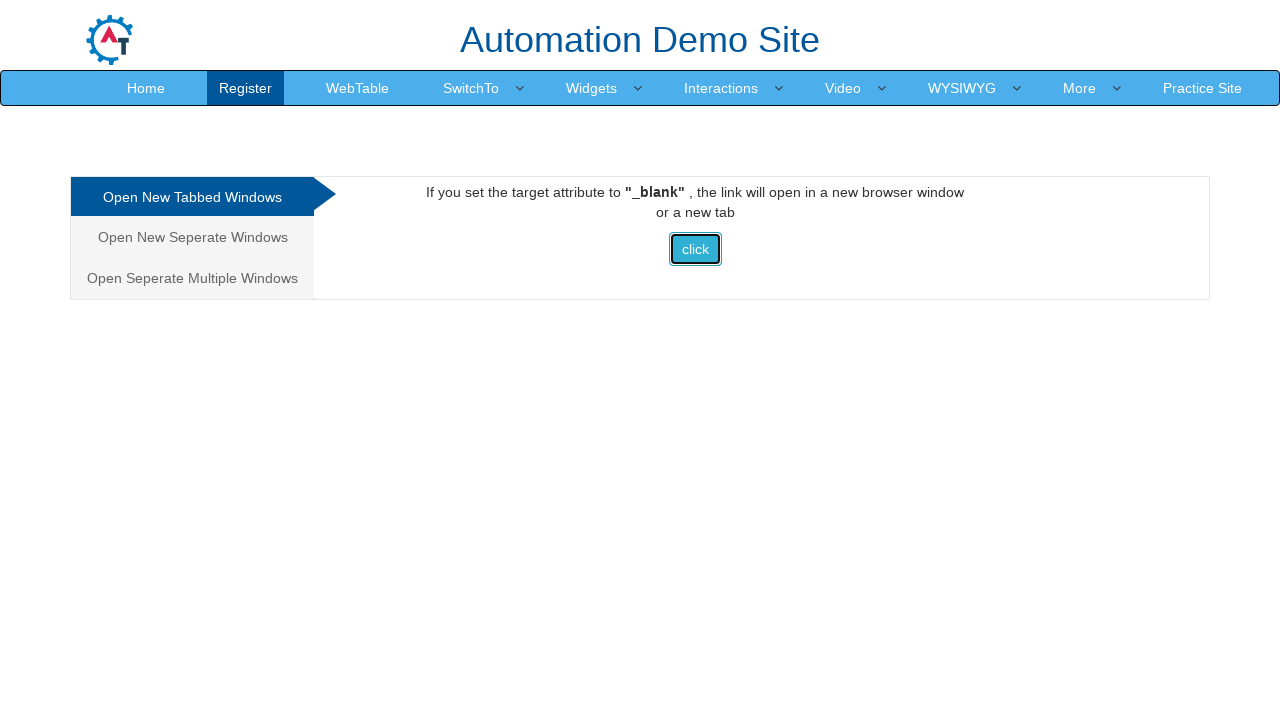